Tests a registration form by filling in first name, last name, and email fields, then submitting the form and verifying successful registration

Starting URL: http://suninjuly.github.io/registration1.html

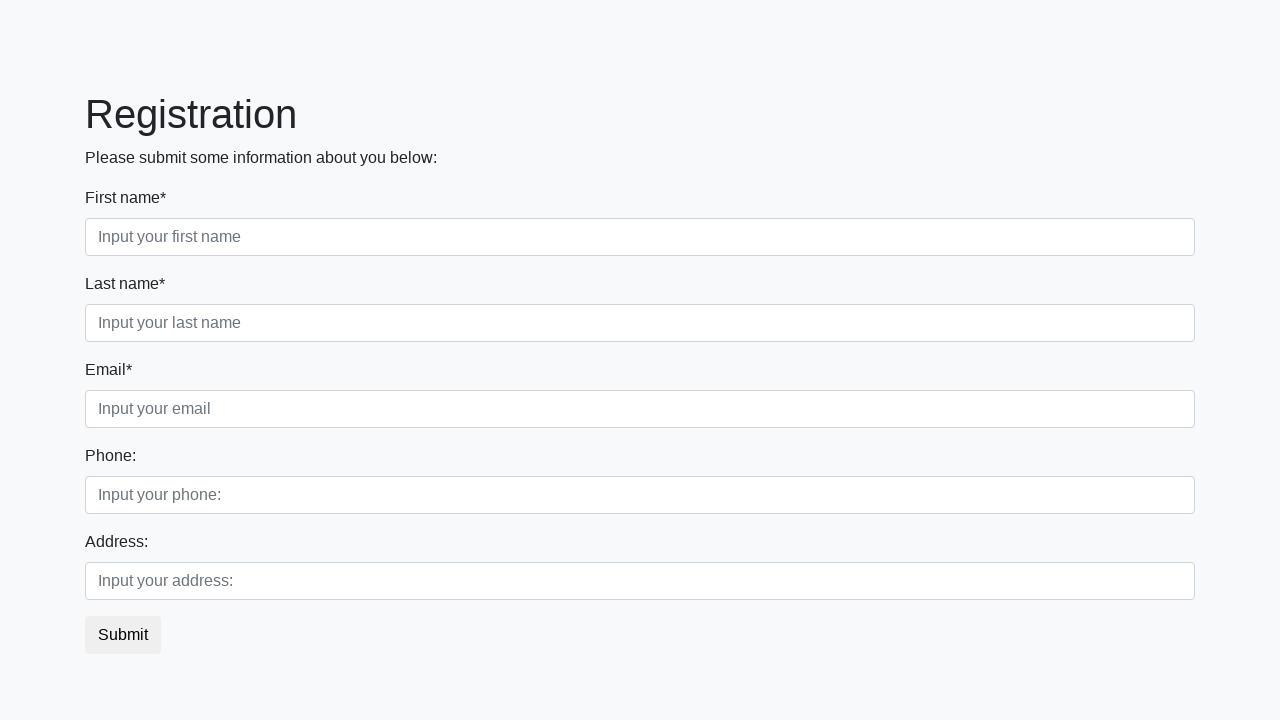

Navigated to registration form page
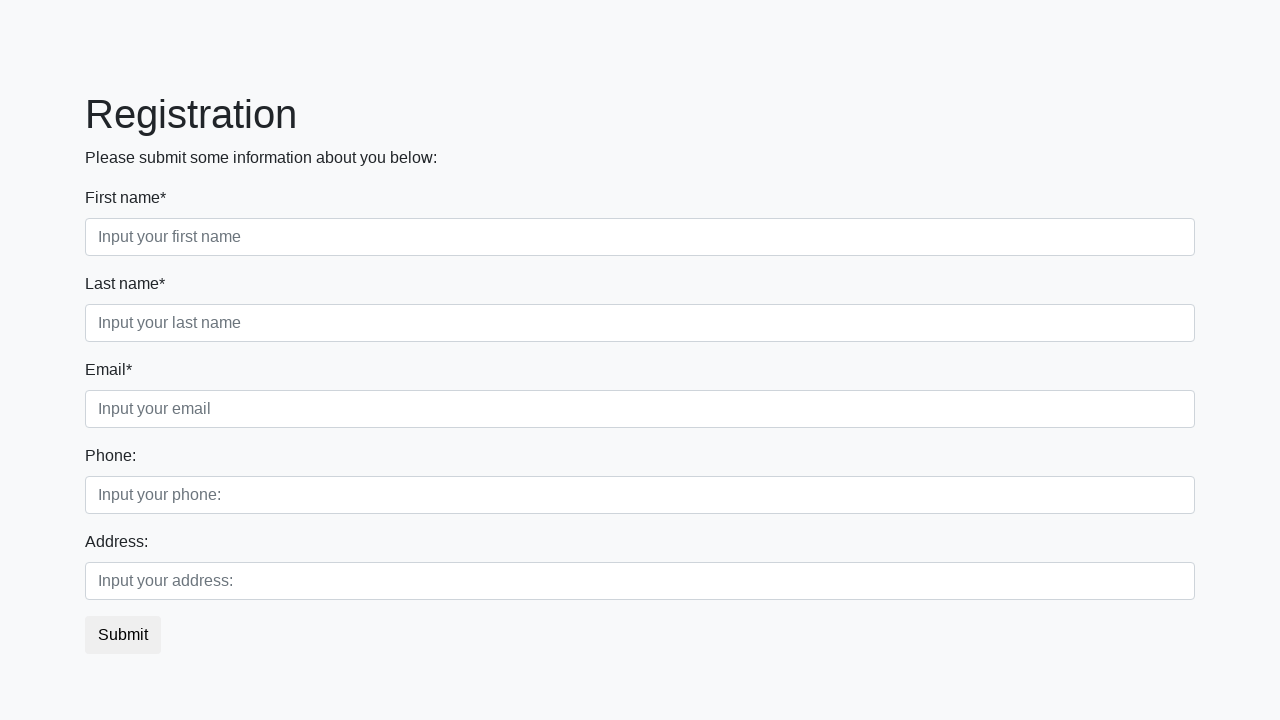

Filled first name field with 'John' on //input[@placeholder="Input your first name"]
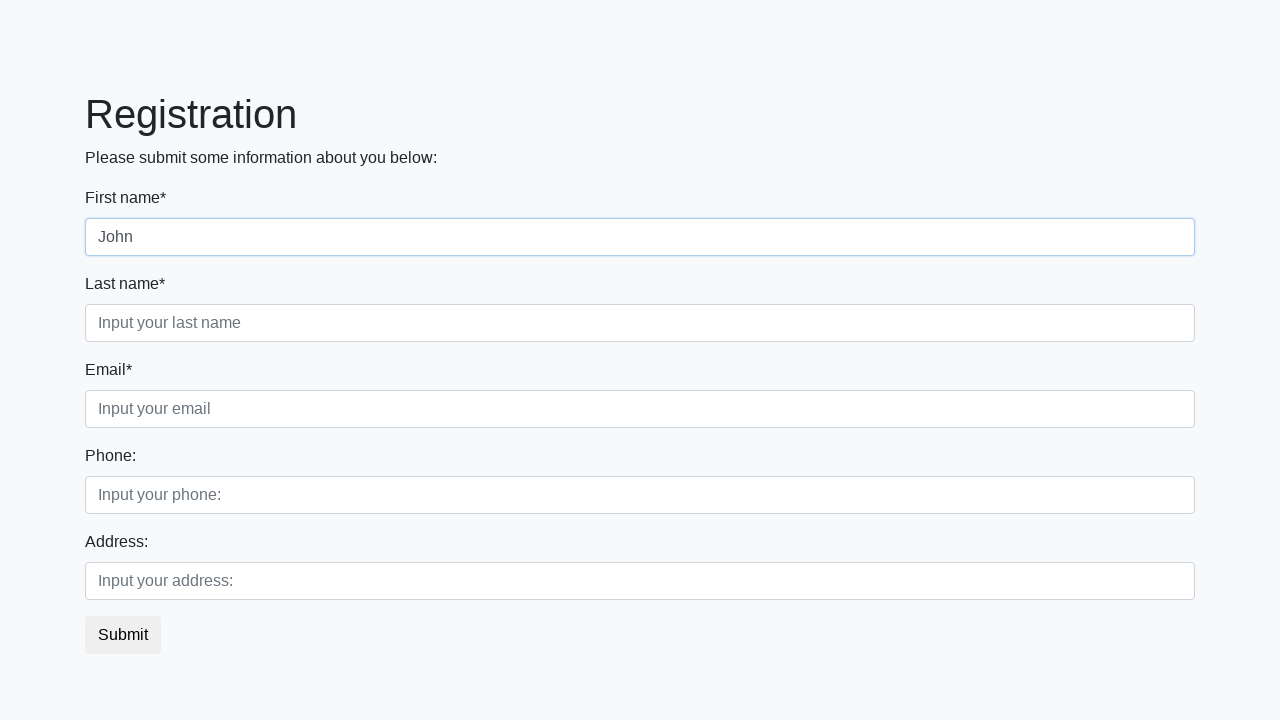

Filled last name field with 'Smith' on //input[@placeholder="Input your last name"]
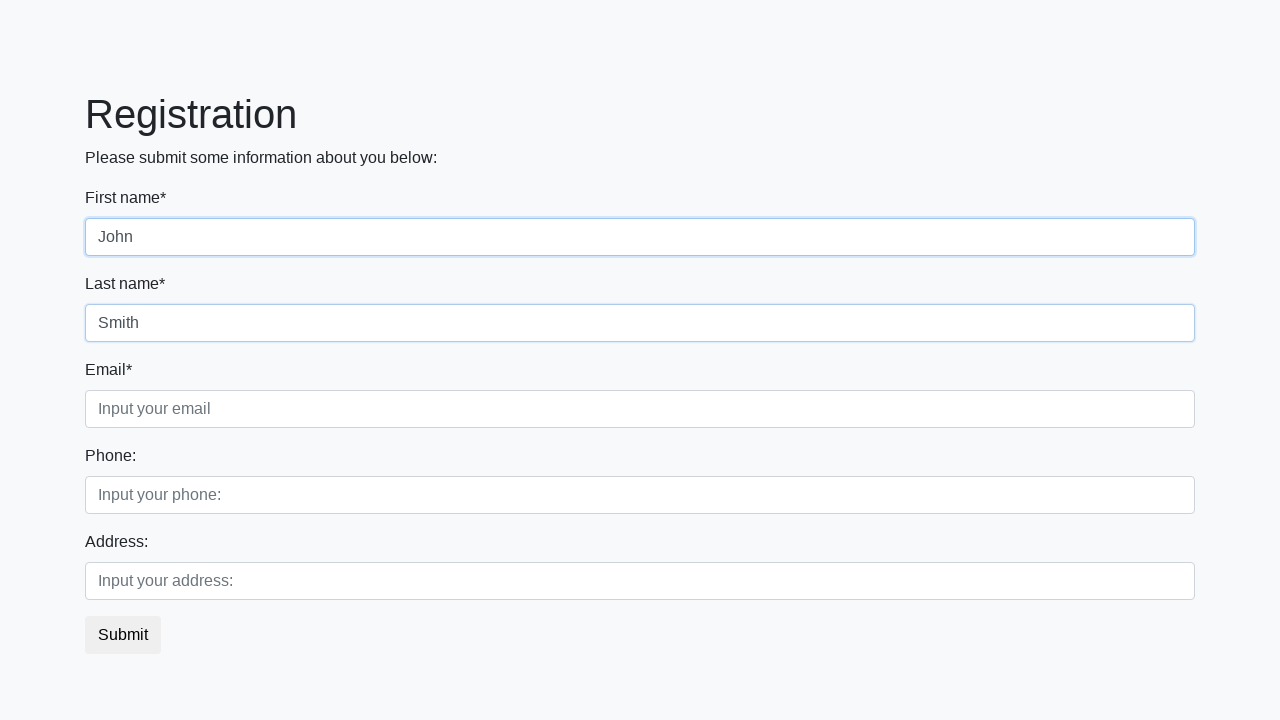

Filled email field with 'john.smith@example.com' on //input[@placeholder="Input your email"]
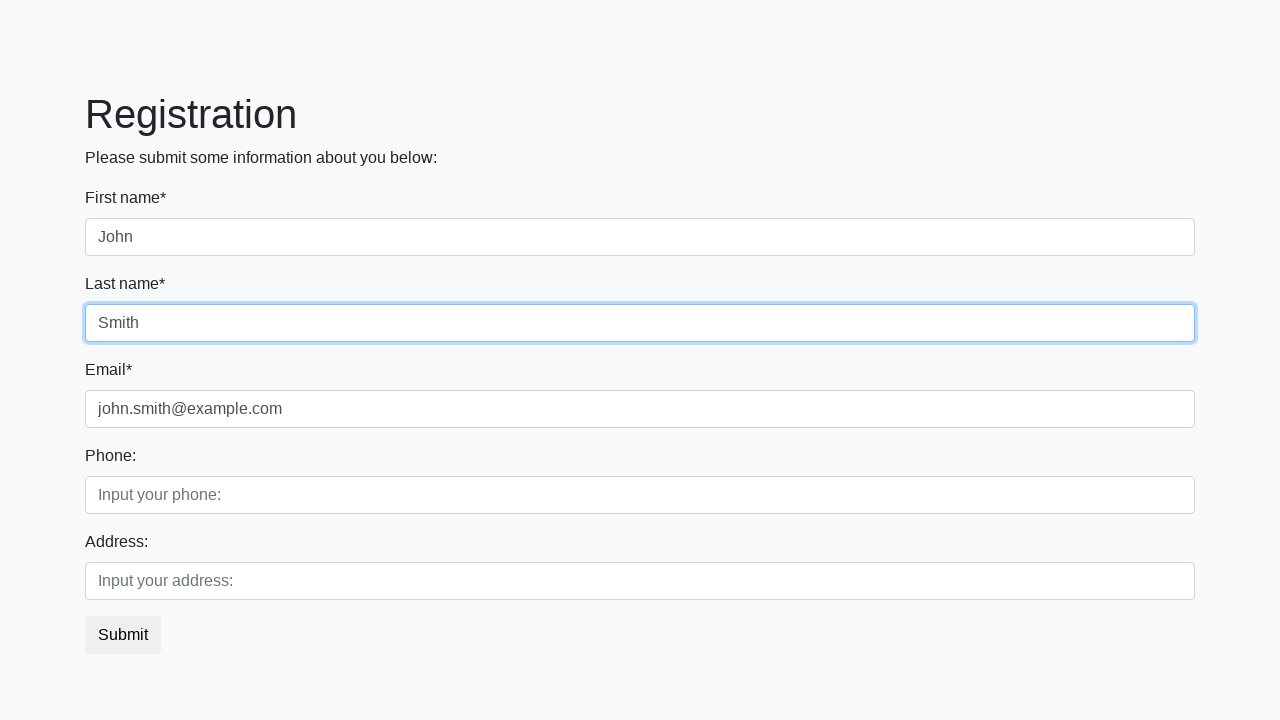

Clicked submit button to register at (123, 635) on button.btn
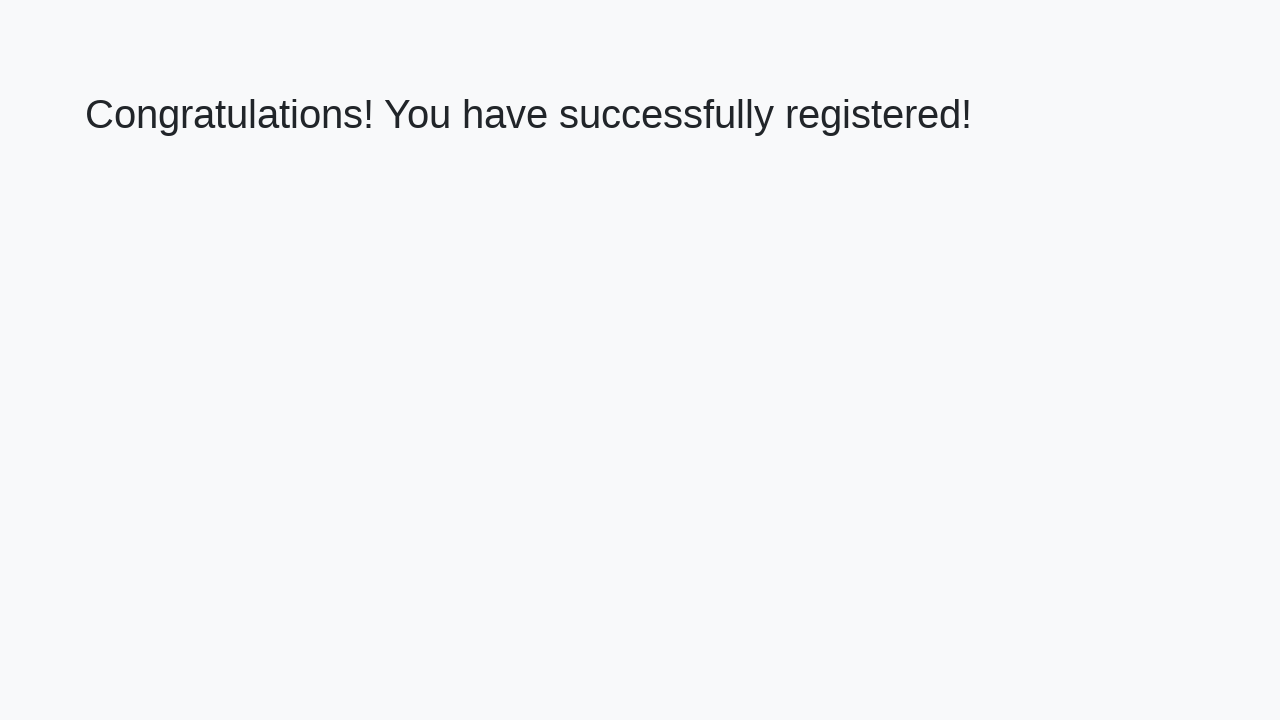

Success message heading loaded
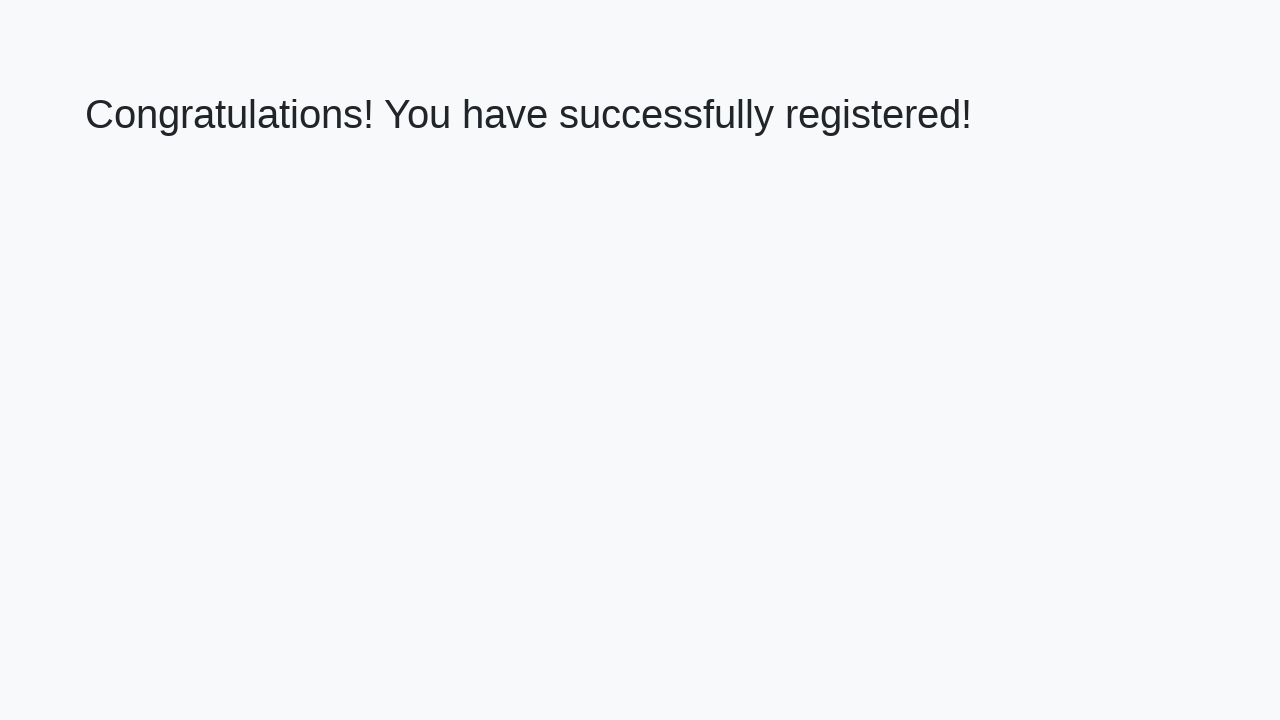

Retrieved success message text
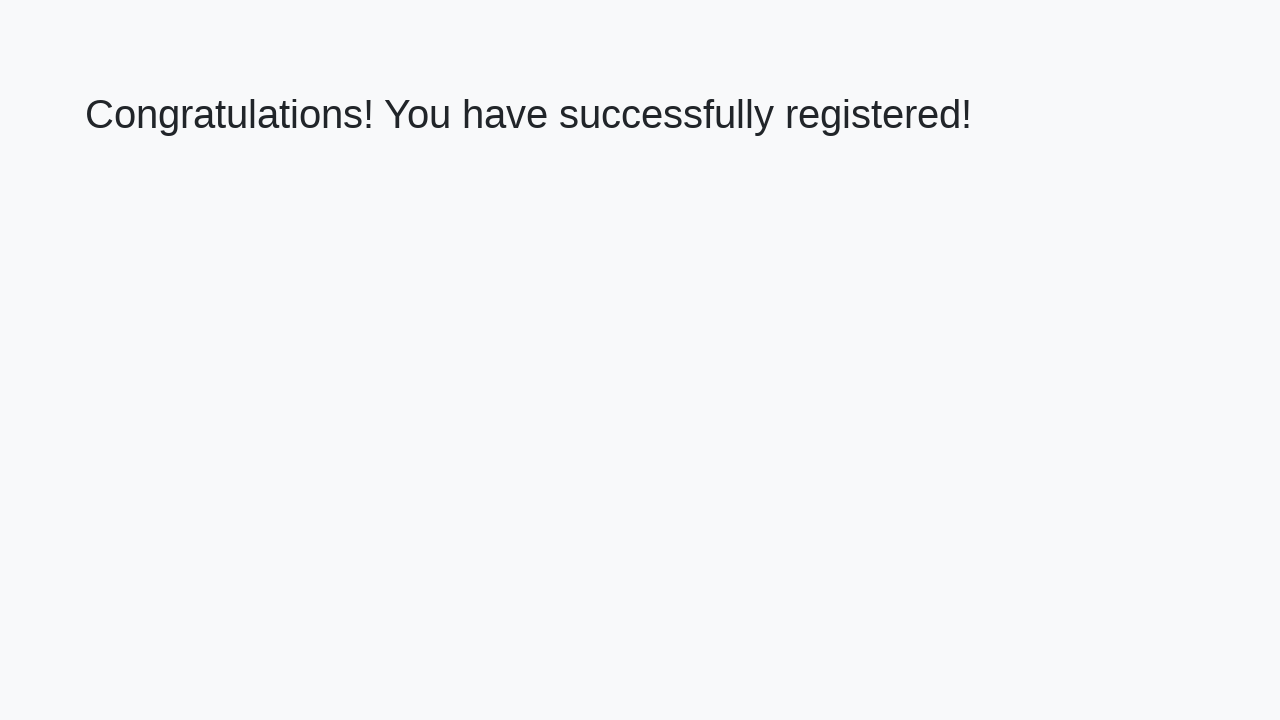

Verified successful registration message
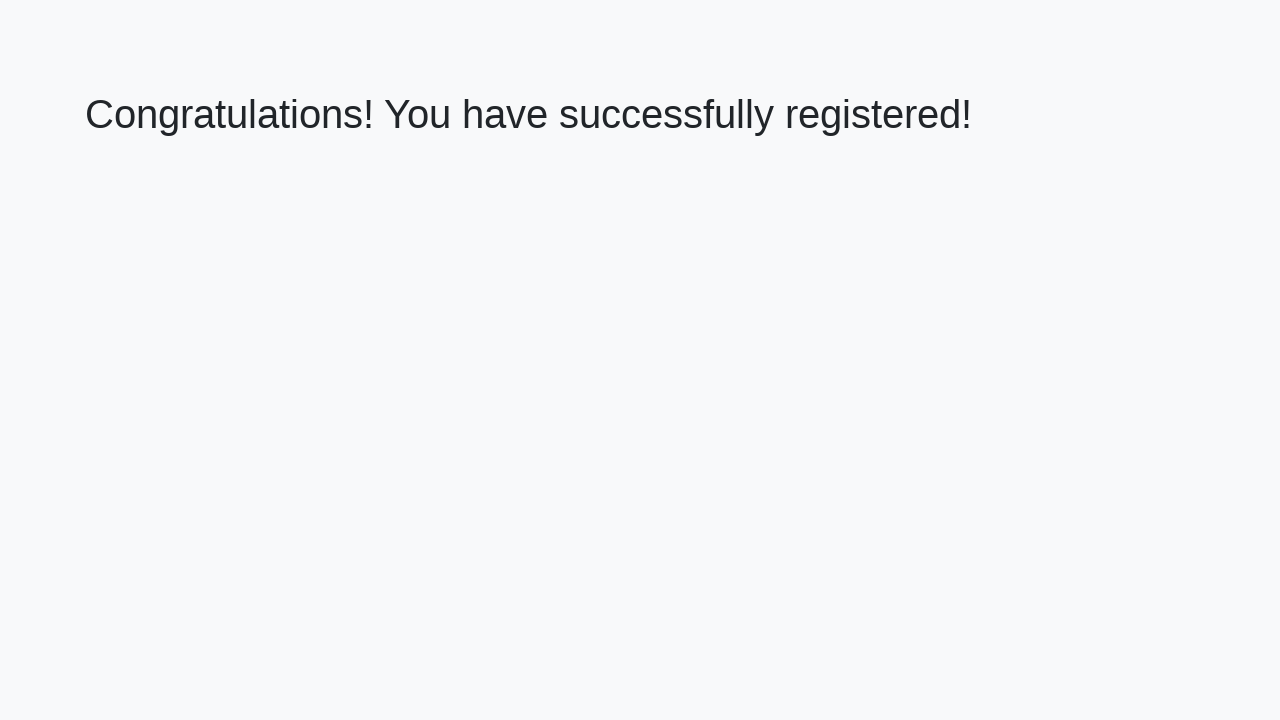

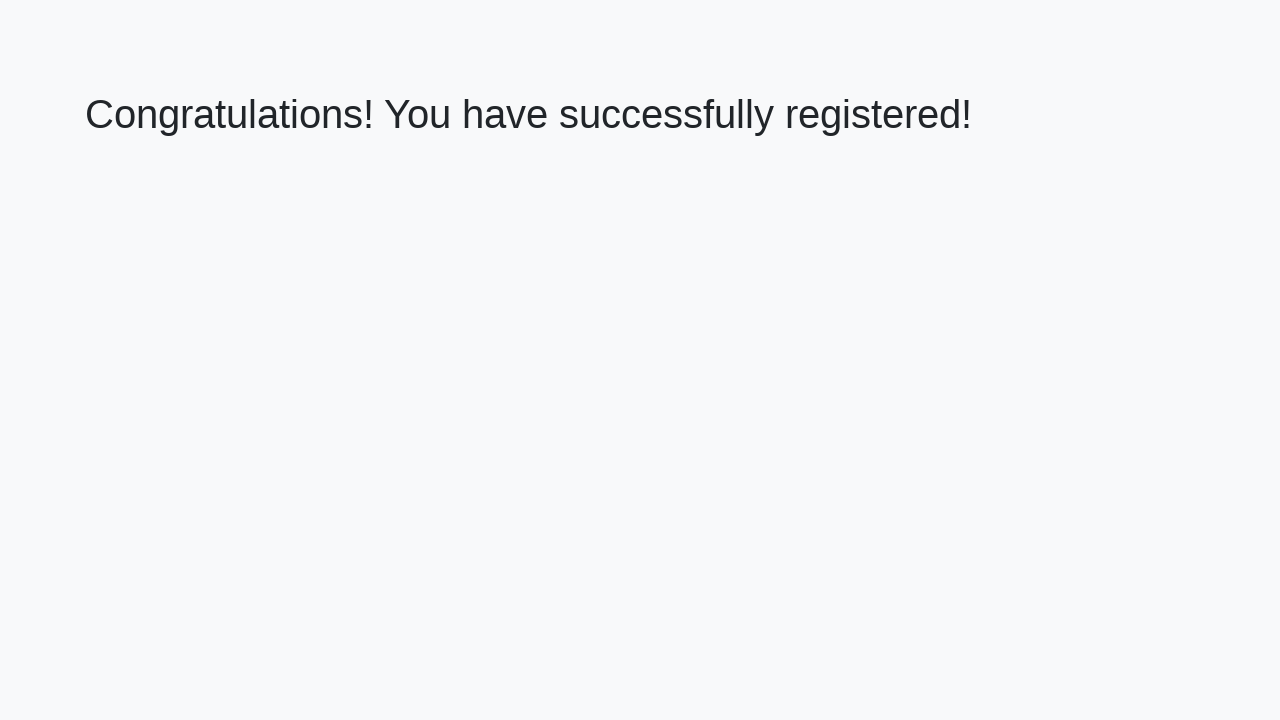